Tests the user registration form on ParaBank by clicking the Register link and filling in personal information fields including first name, last name, street address, city, state, and zip code.

Starting URL: https://parabank.parasoft.com/

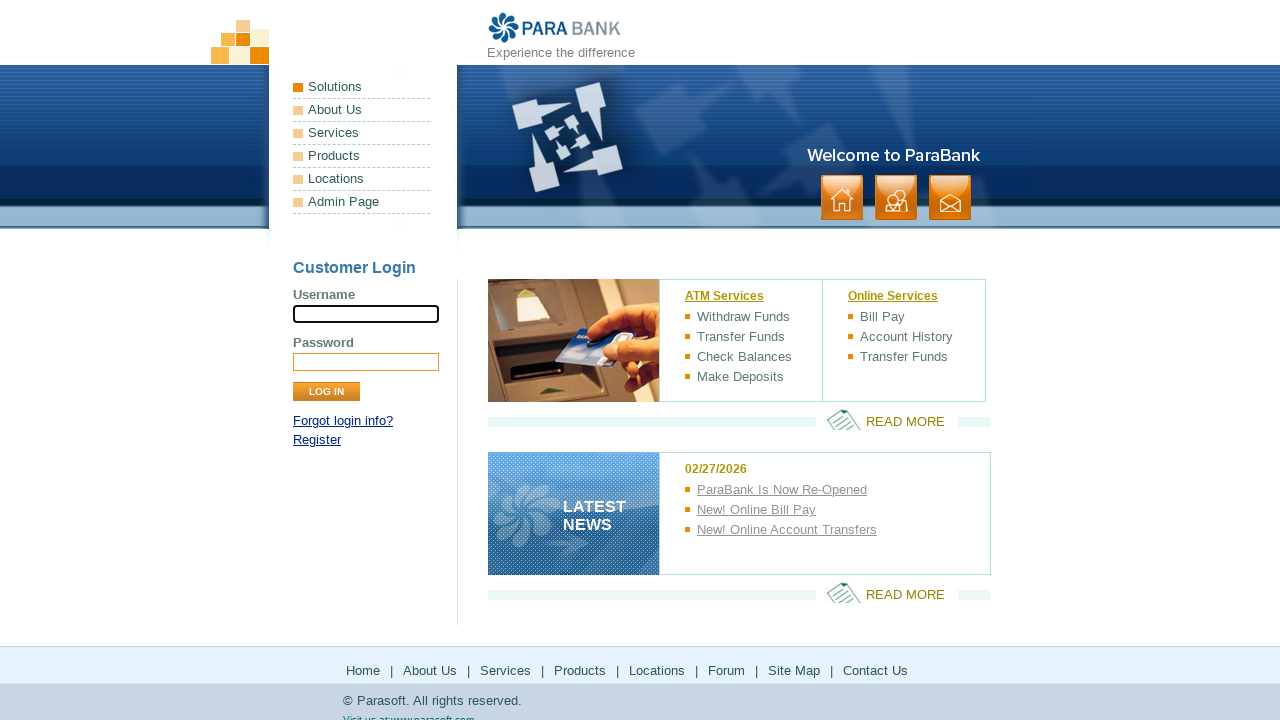

Clicked Register link at (317, 440) on a:text('Register')
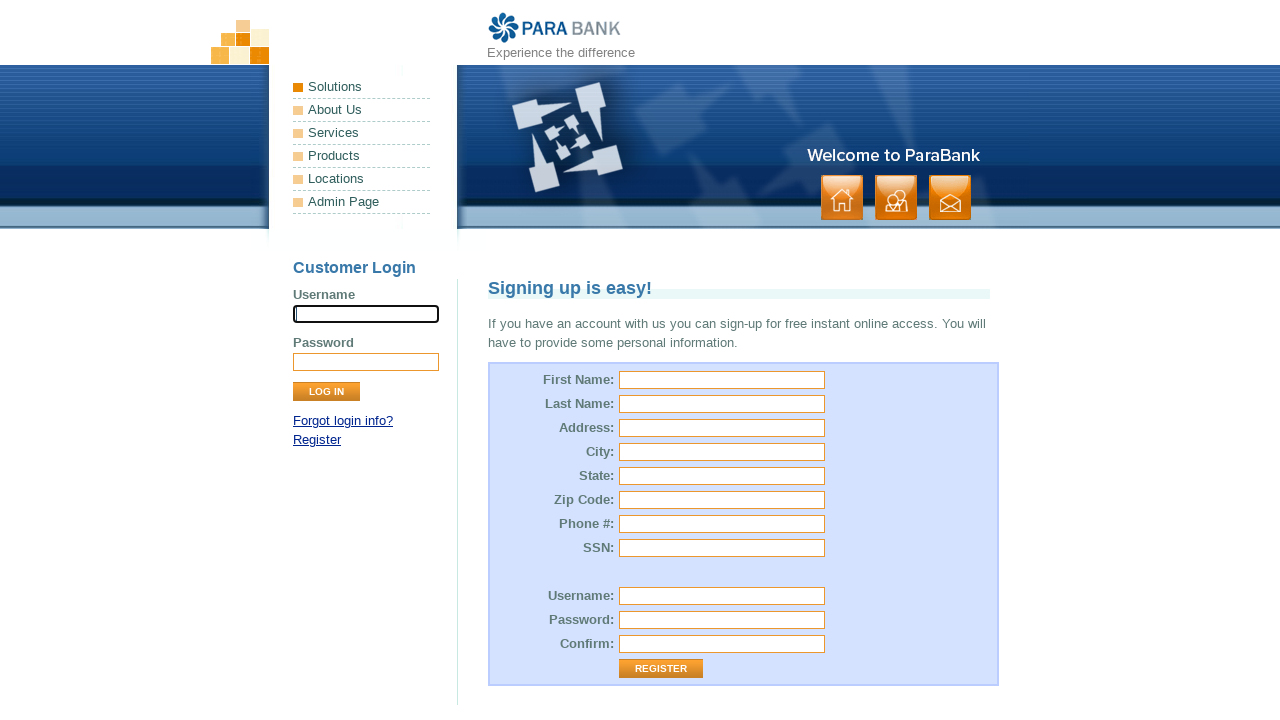

Filled first name field with 'Bhavanasai' on input#customer\.firstName
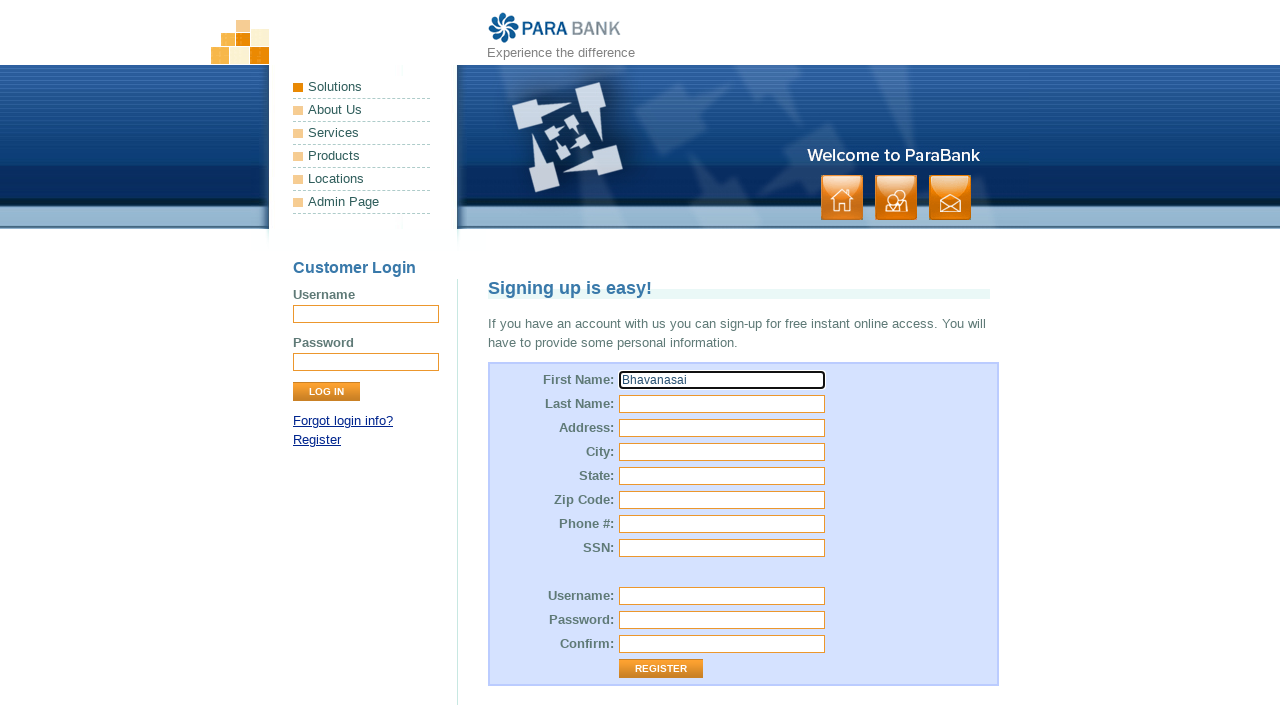

Filled last name field with 'sai' on input[name='customer.lastName']
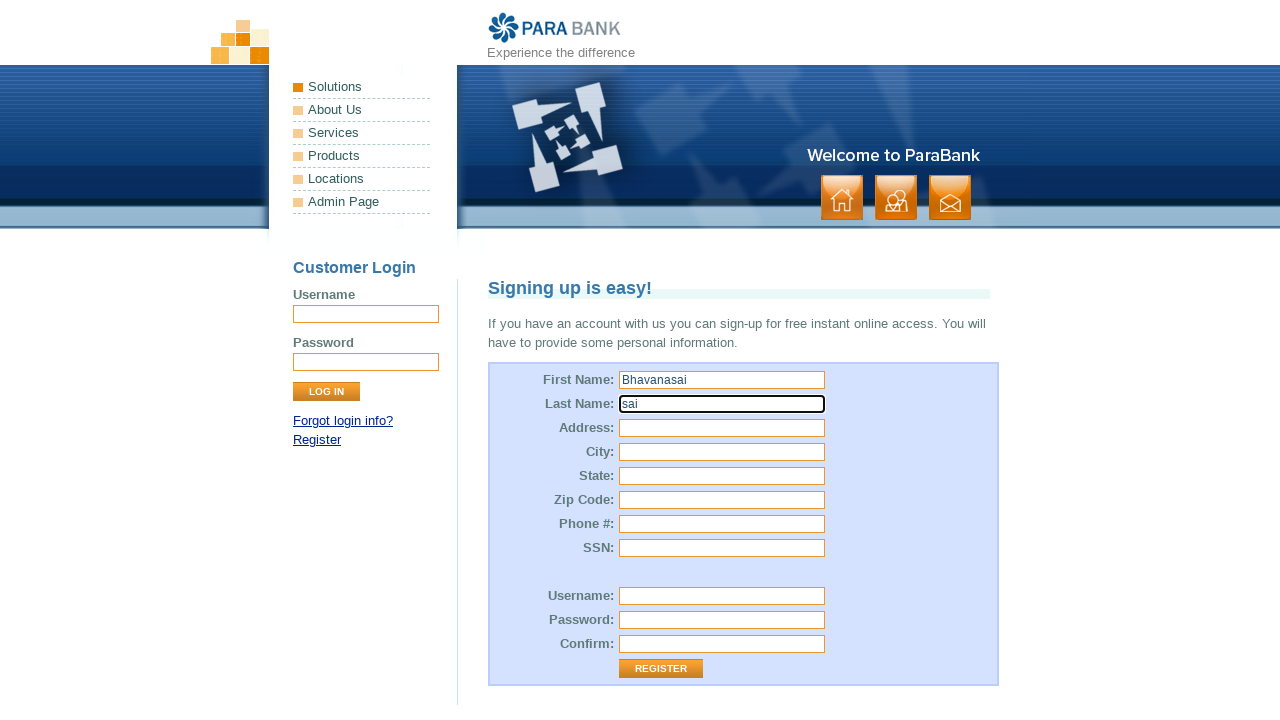

Filled street address field with 'kukatpally' on input#customer\.address\.street
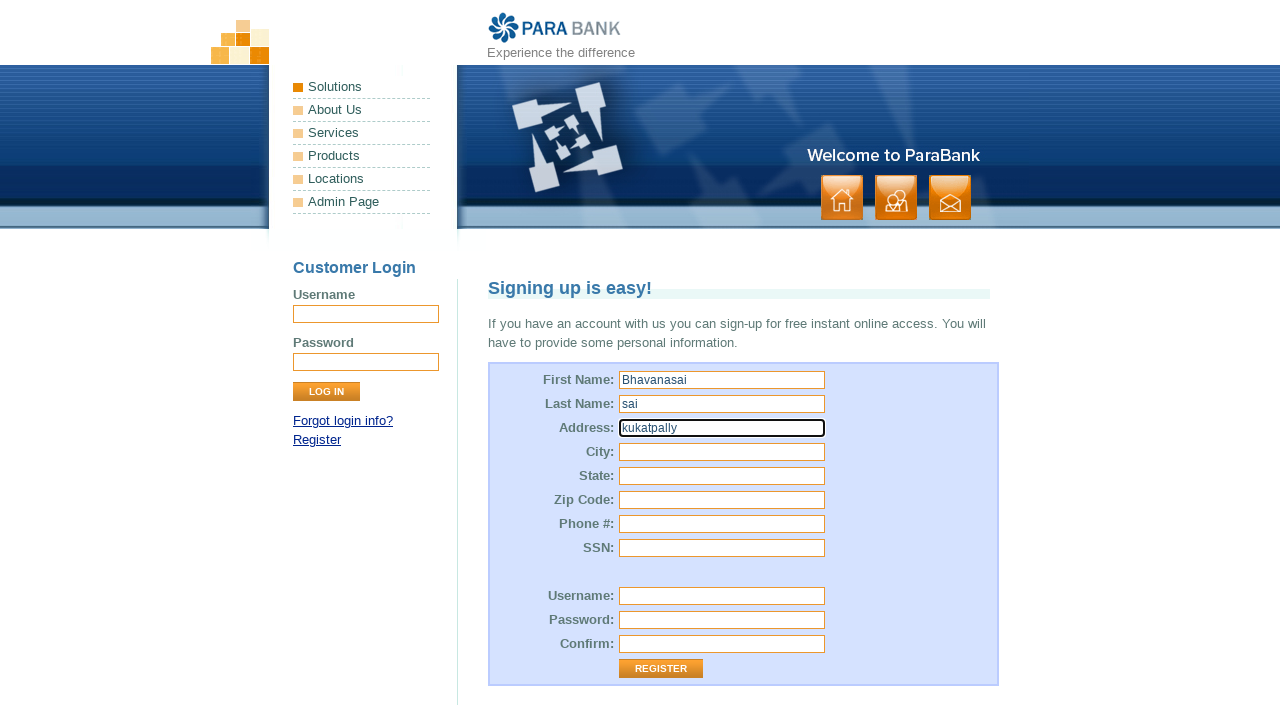

Filled city field with 'hyderabad' on input#customer\.address\.city
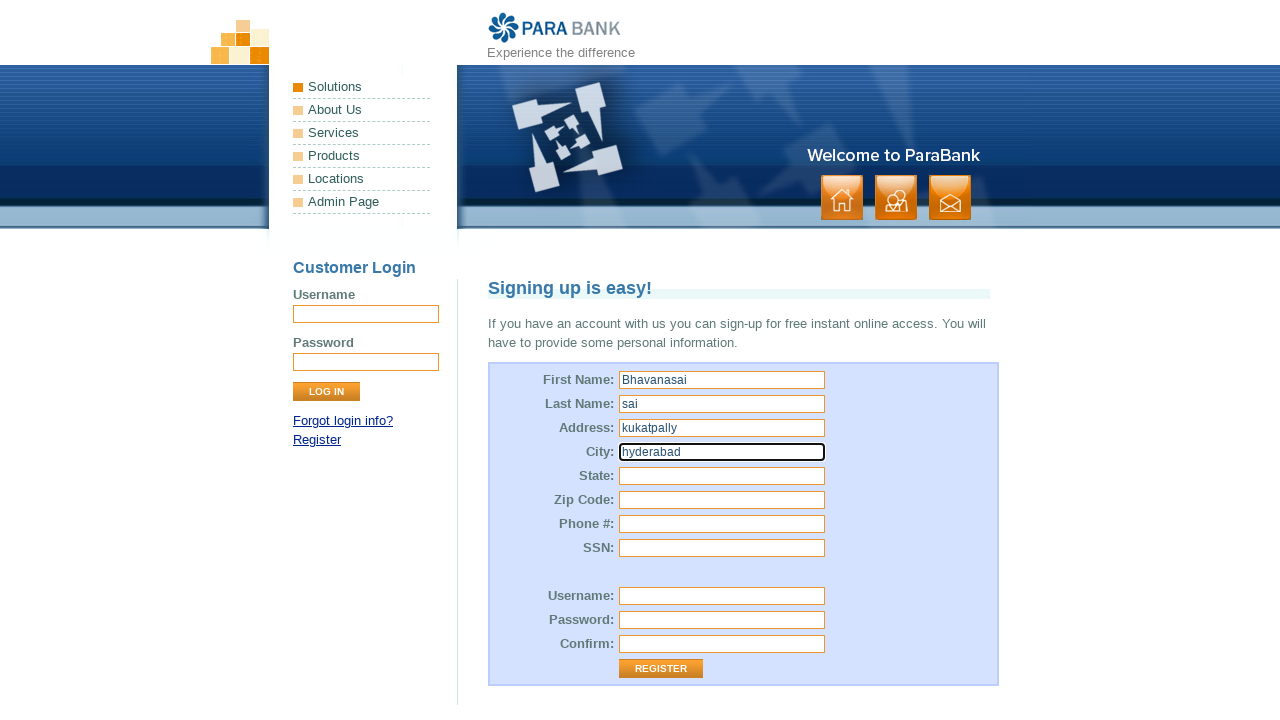

Filled state field with 'telangana' on input#customer\.address\.state
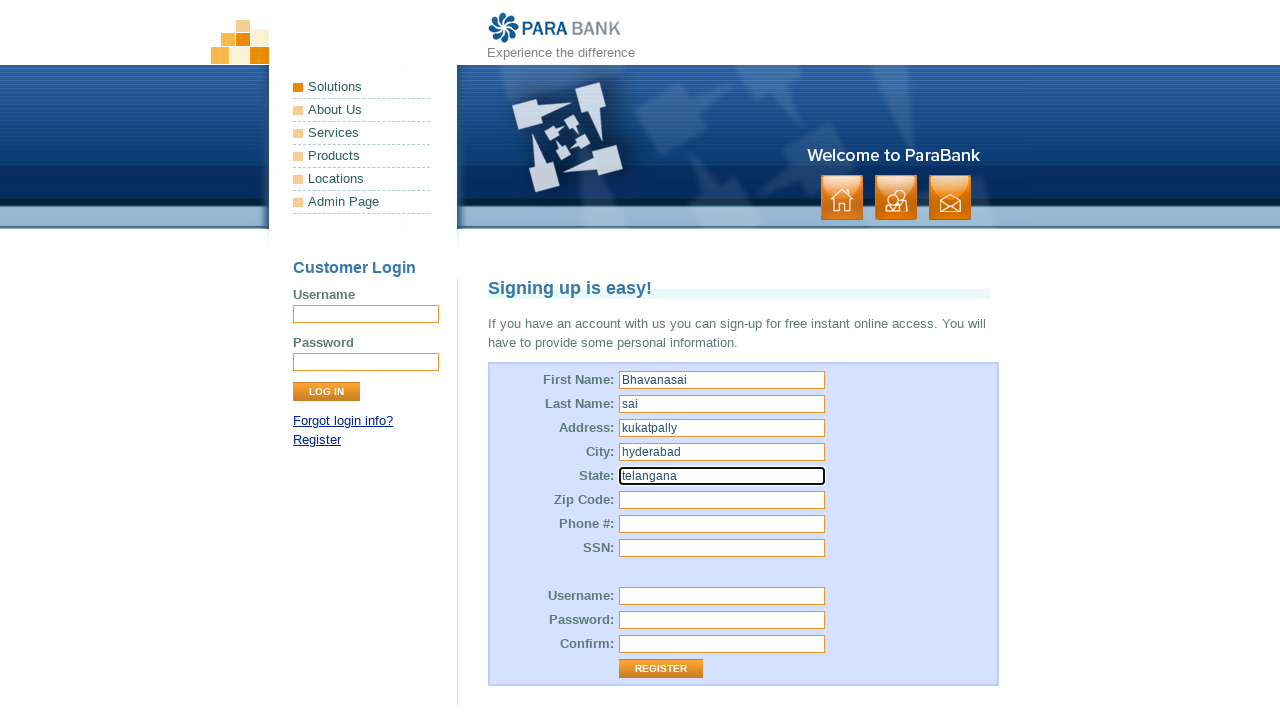

Filled zip code field with '500039' on input#customer\.address\.zipCode
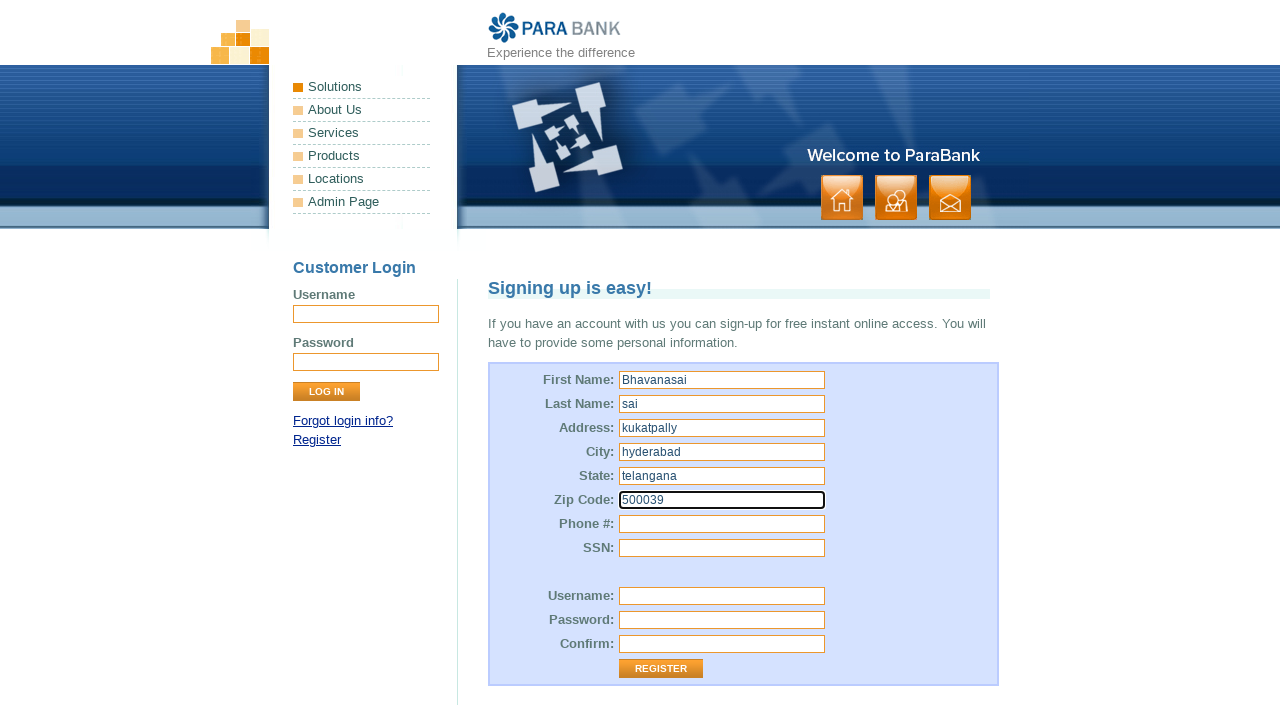

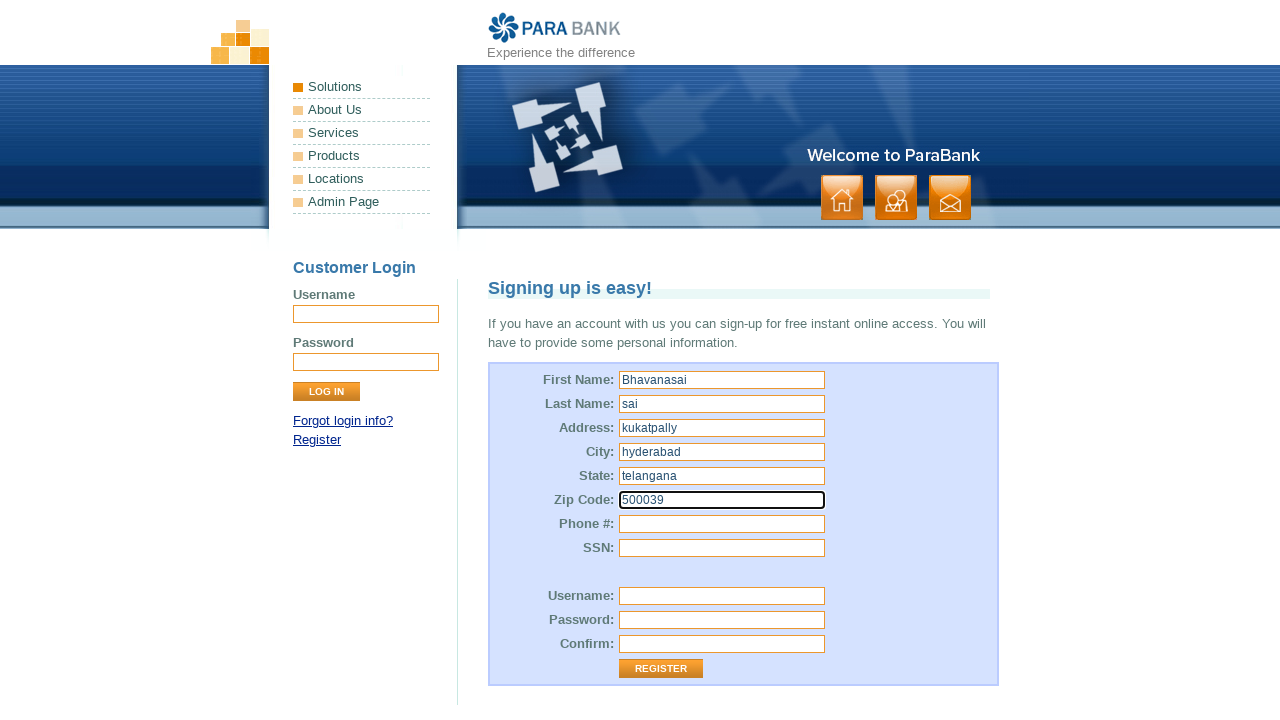